Tests download functionality by clicking a download button

Starting URL: https://codenboxautomationlab.com/practice/

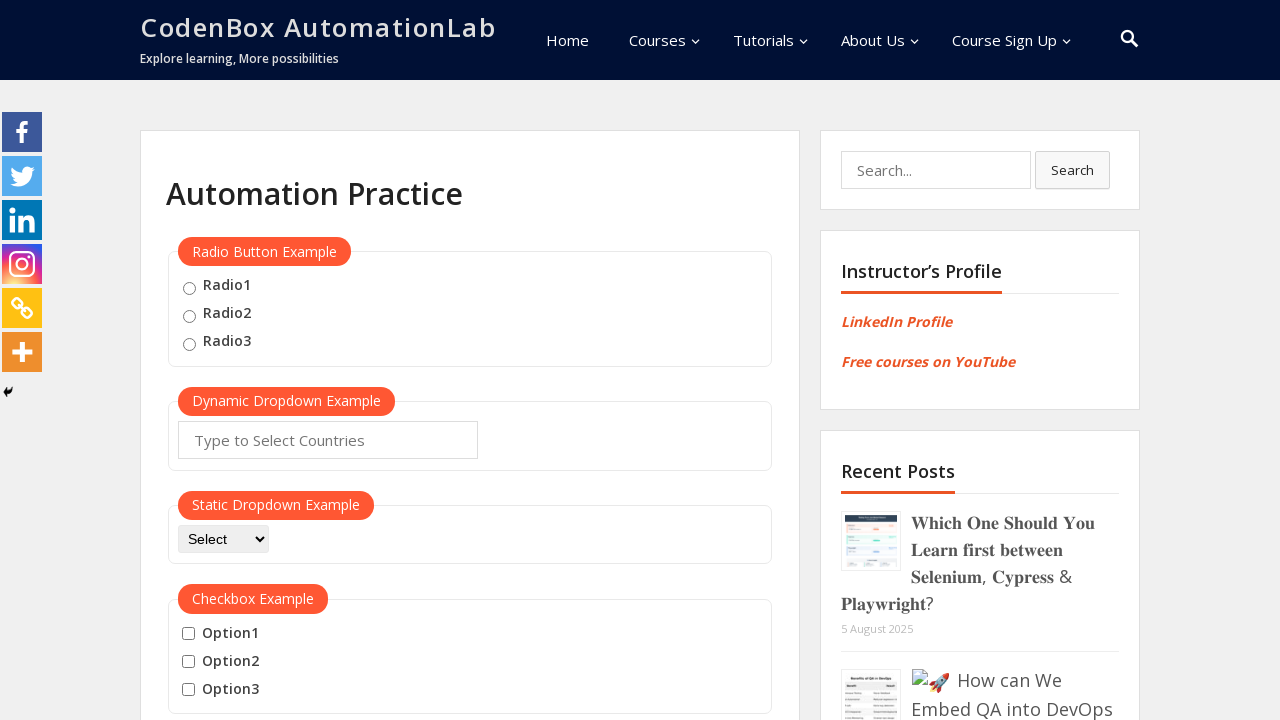

Clicked the download button at (271, 361) on .wp-block-button__link.wp-element-button
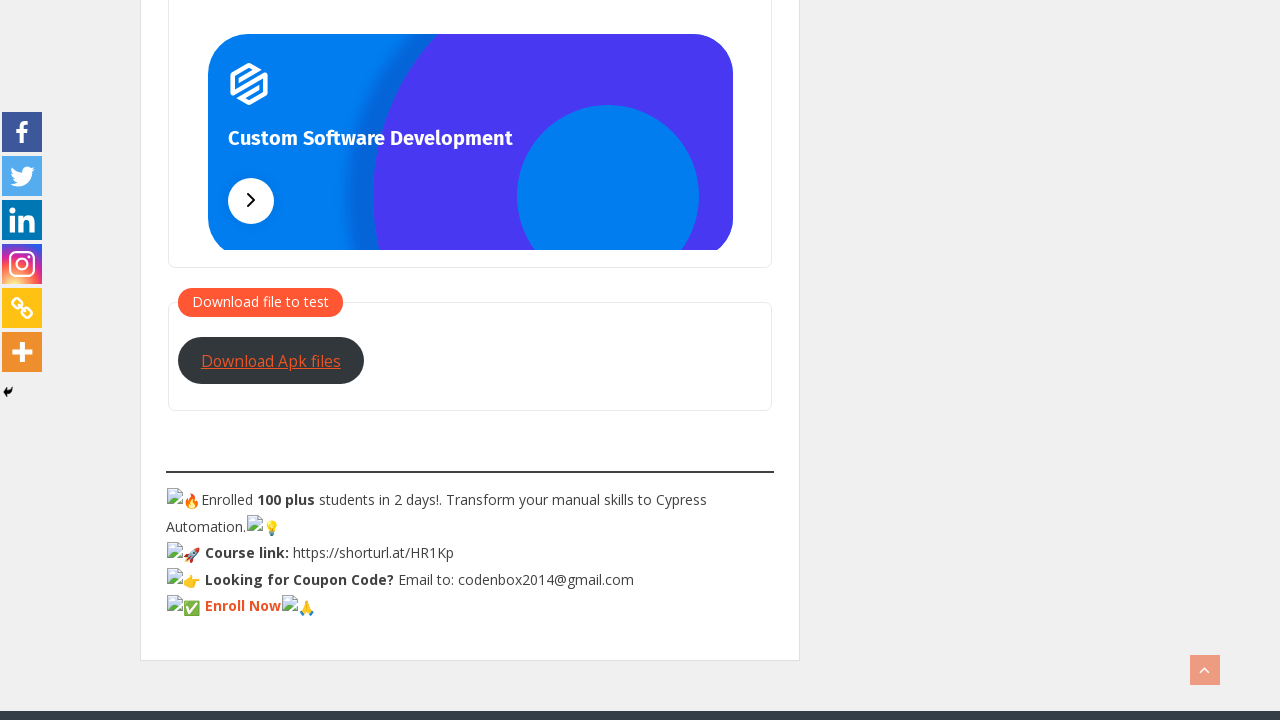

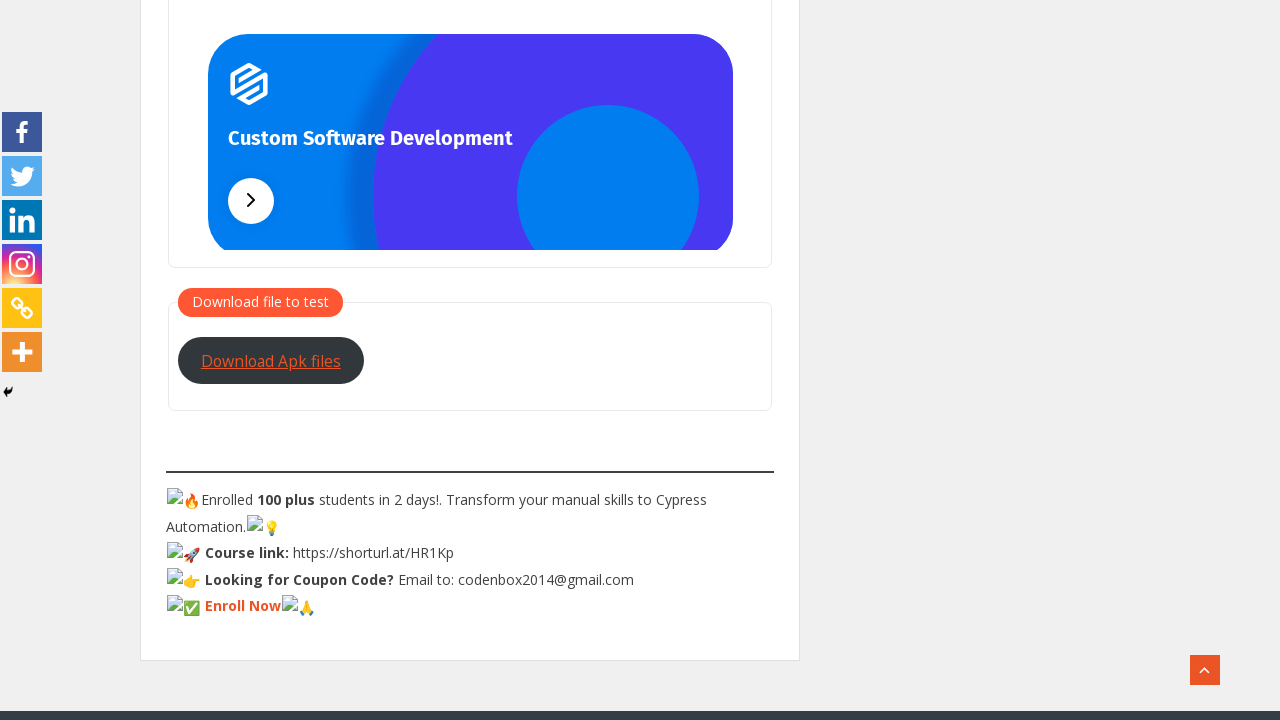